Tests radio button and checkbox interactions by selecting the RUBY radio button and the 'code' checkbox on a practice form

Starting URL: http://seleniumpractise.blogspot.in/2016/08/how-to-automate-radio-button-in.html

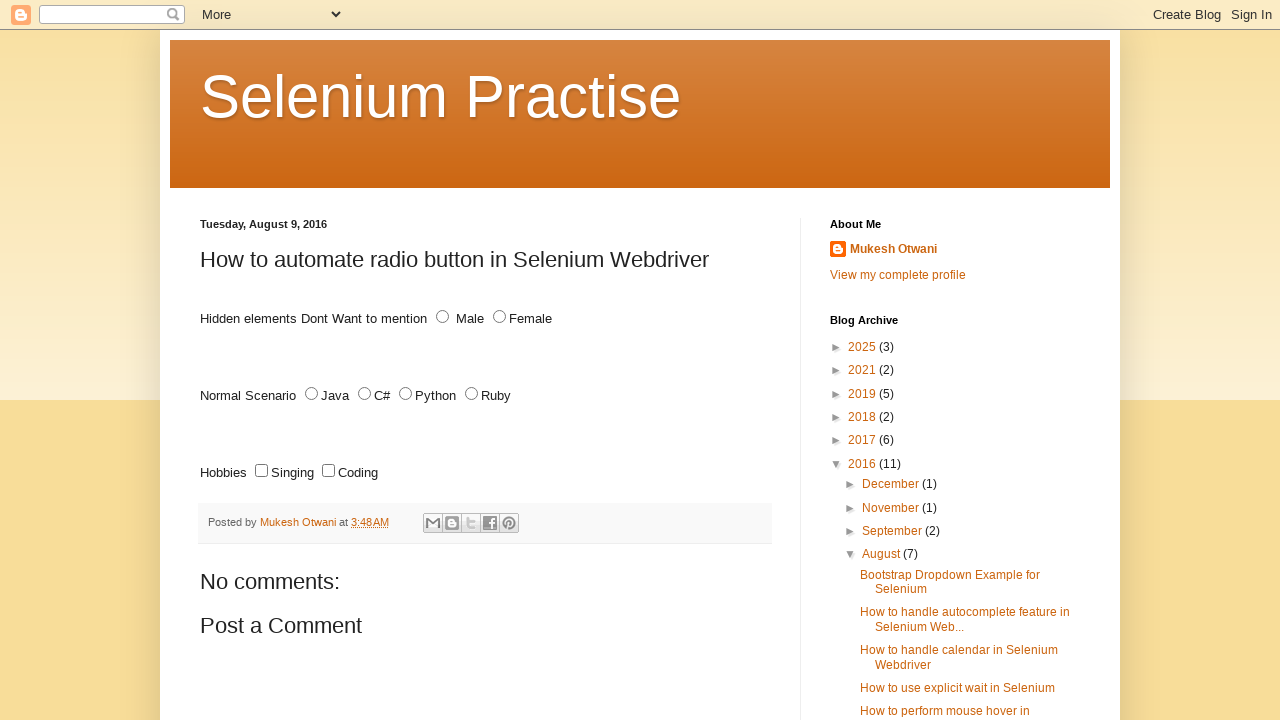

Located all radio buttons with name='lang'
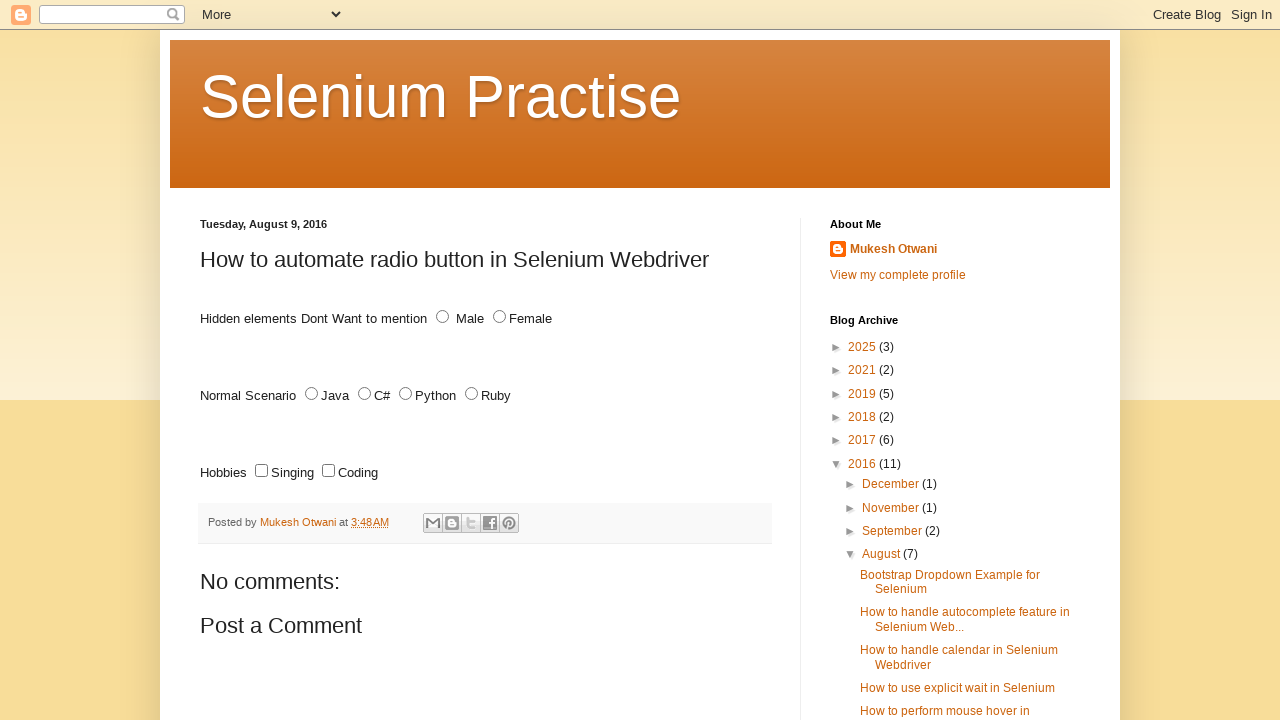

Selected RUBY radio button at (472, 394) on input[type='radio'][name='lang'] >> nth=3
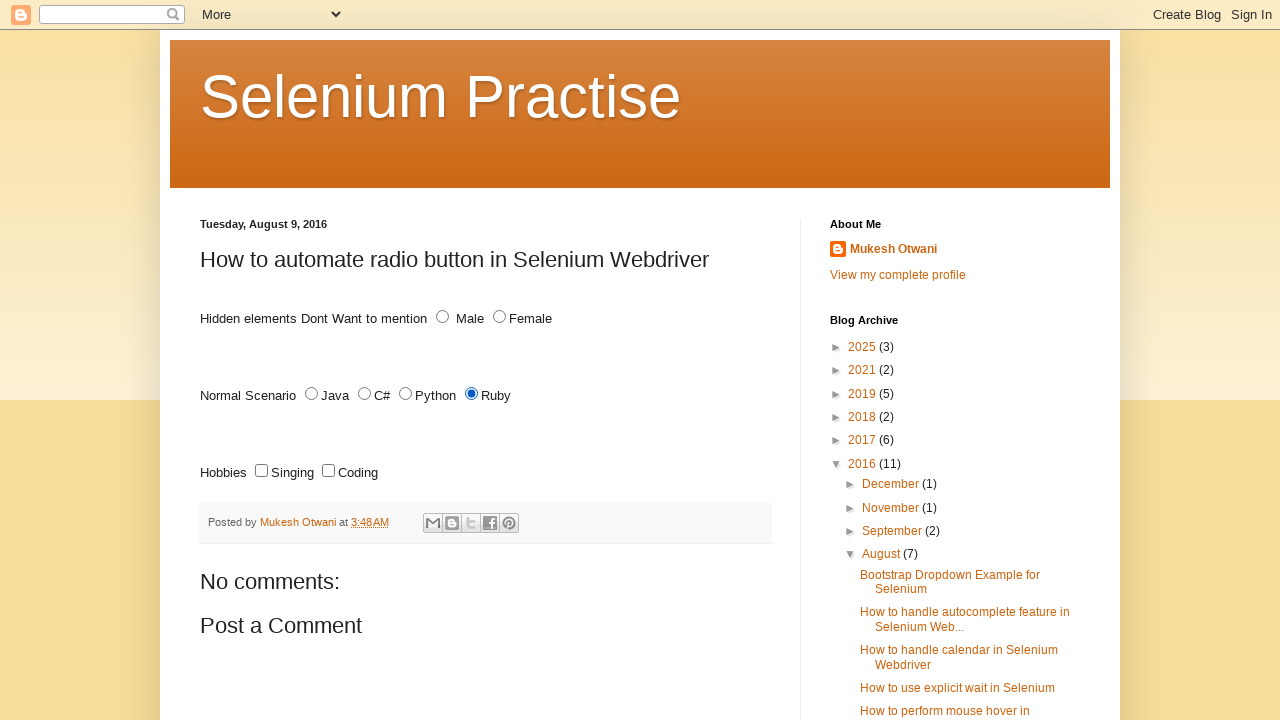

Located all checkboxes with name='lang'
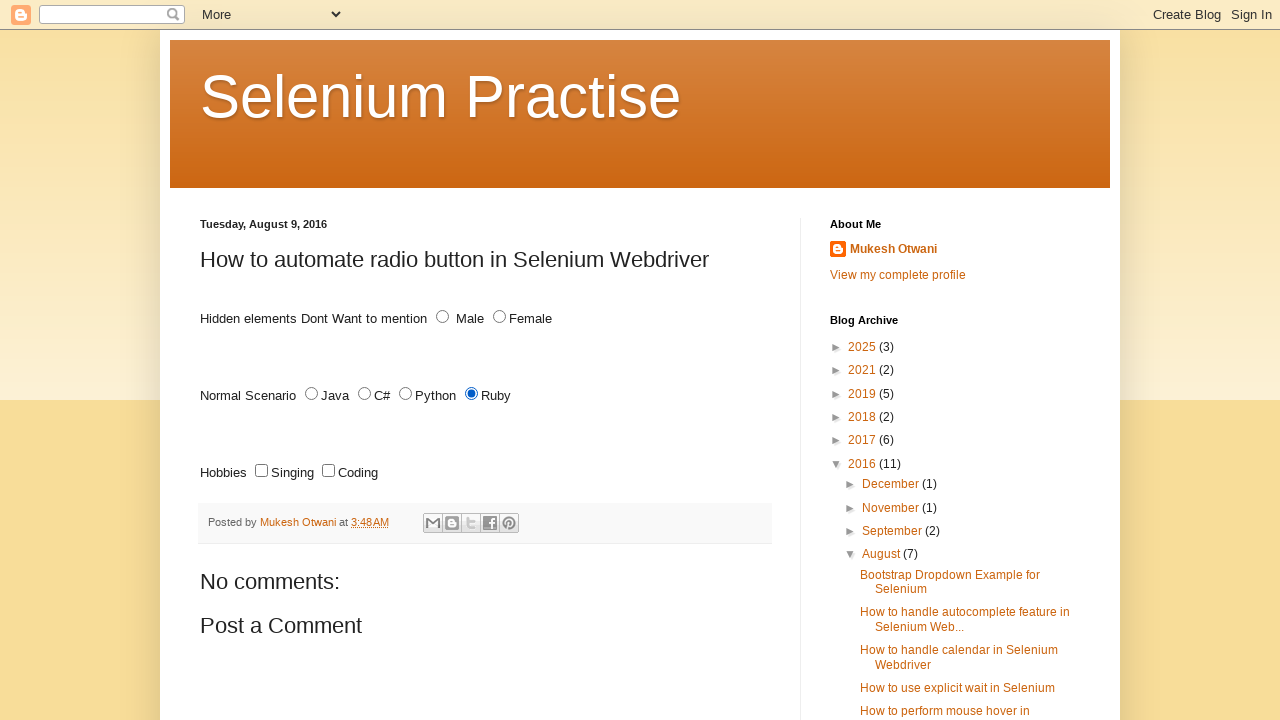

Selected 'code' checkbox at (328, 471) on input[type='checkbox'][name='lang'] >> nth=1
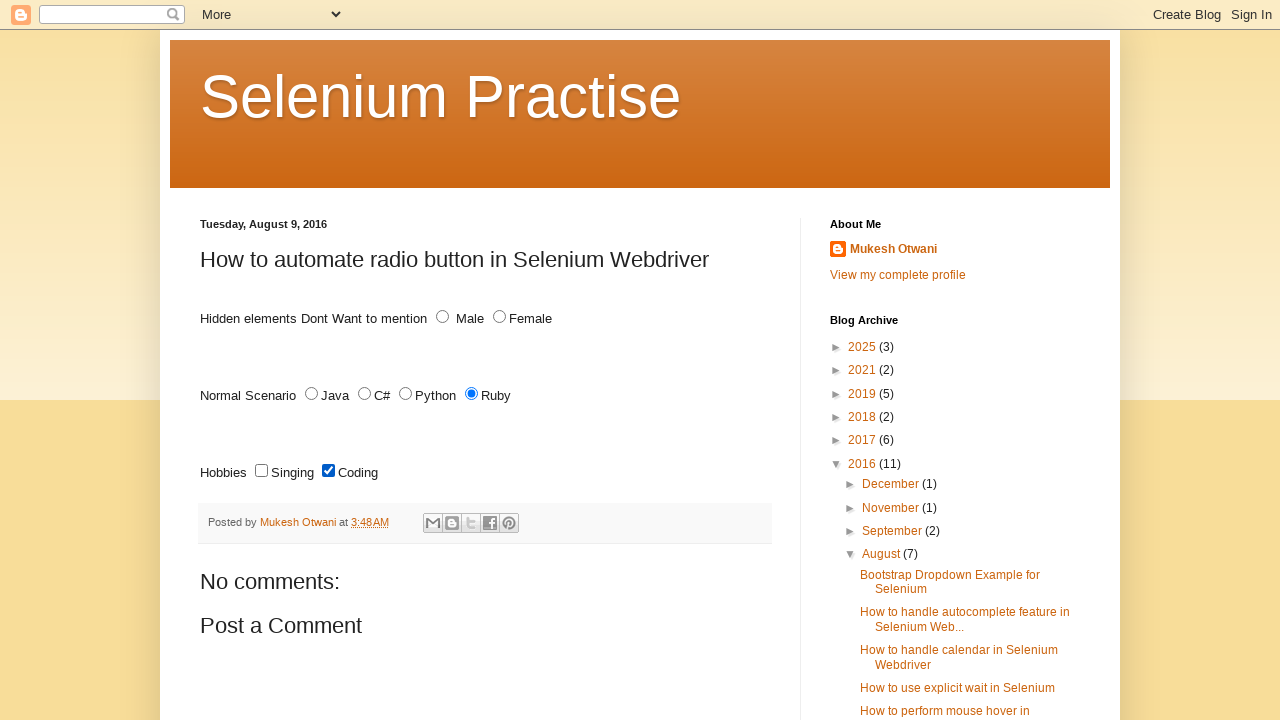

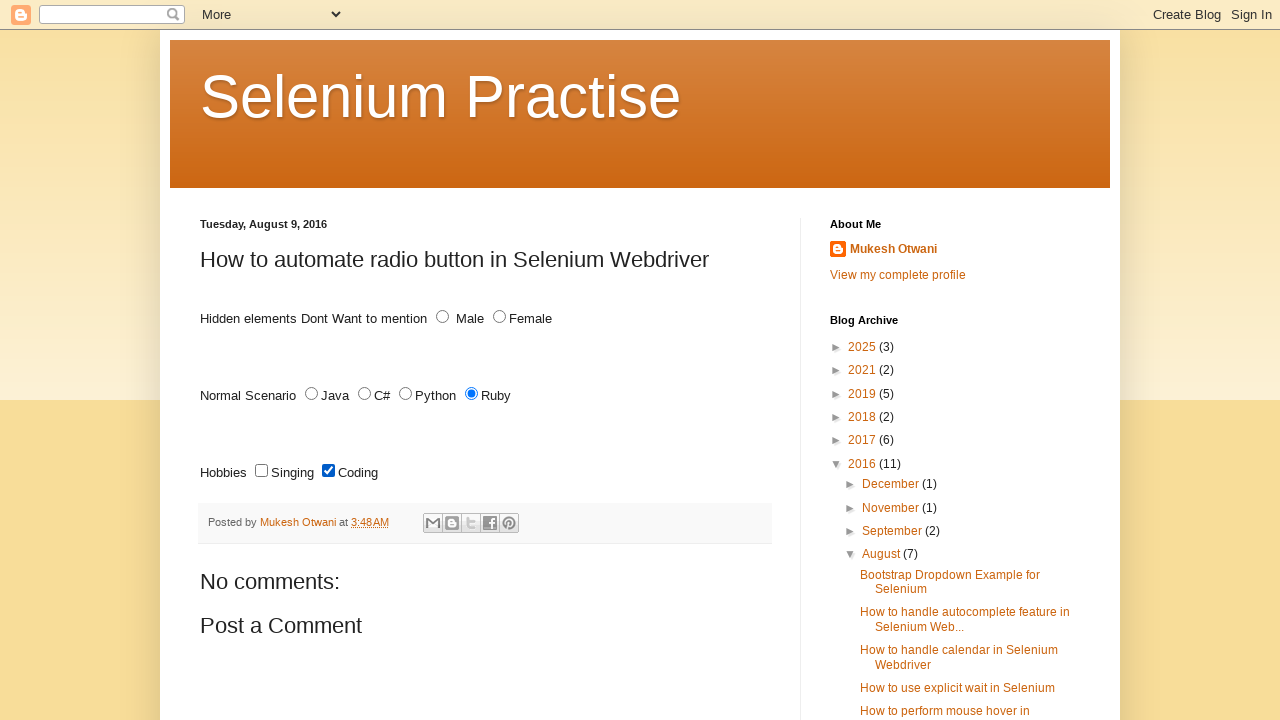